Navigates to an Amul product page, enters a pincode in the location modal if it appears, and checks if the product is available by looking for the Add to Cart button.

Starting URL: https://shop.amul.com/en/product/amul-high-protein-rose-lassi-200-ml-or-pack-of-30

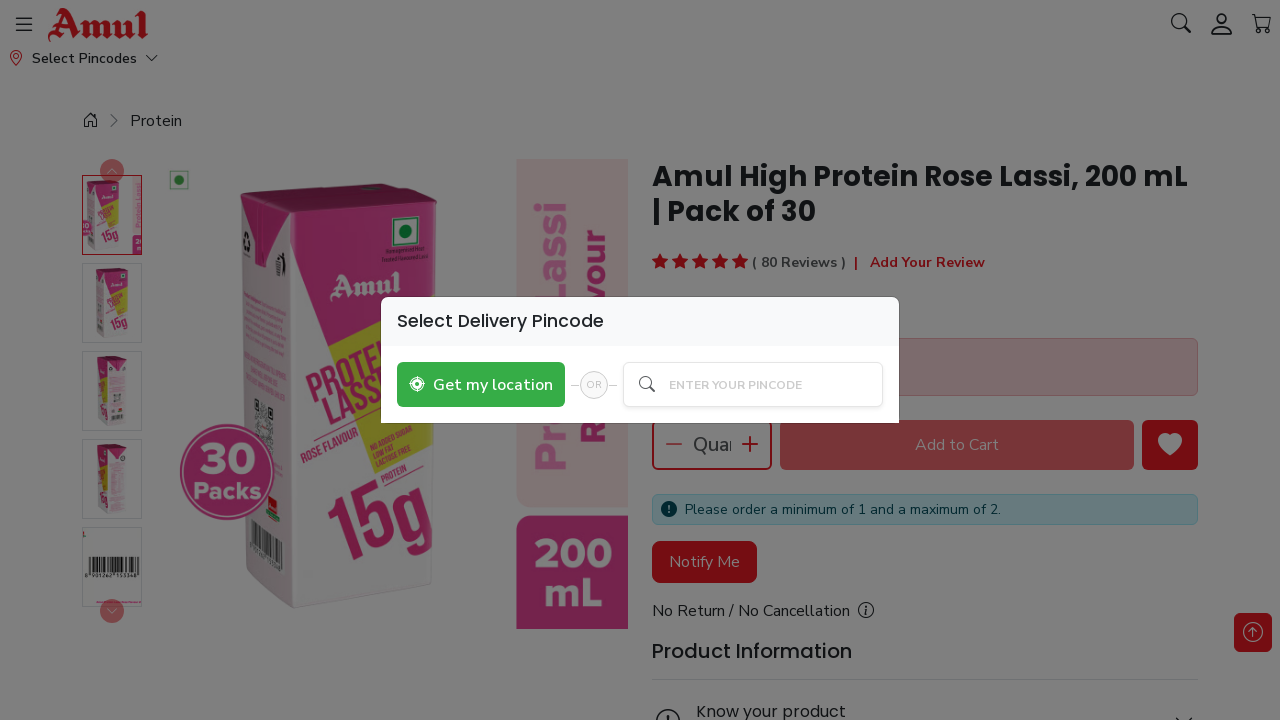

Navigated to Amul High Protein Rose Lassi product page
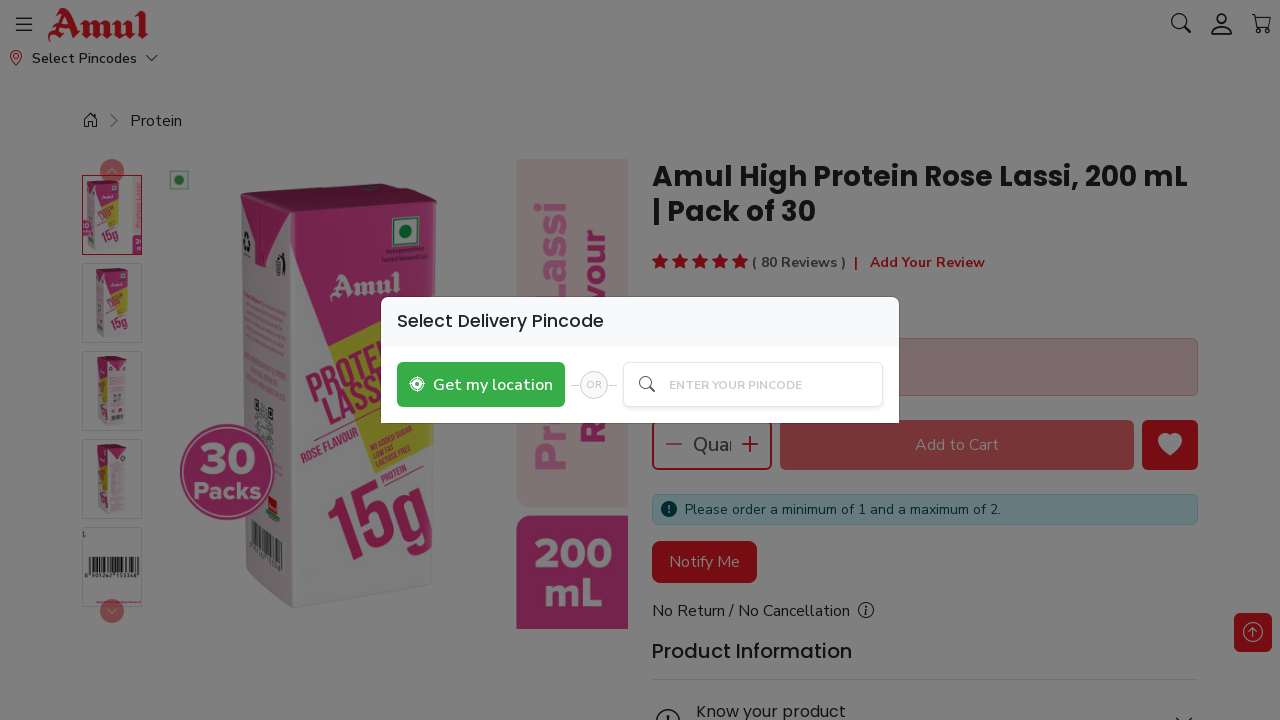

Filled pincode field with '110001' on input[placeholder="Enter Your Pincode"]
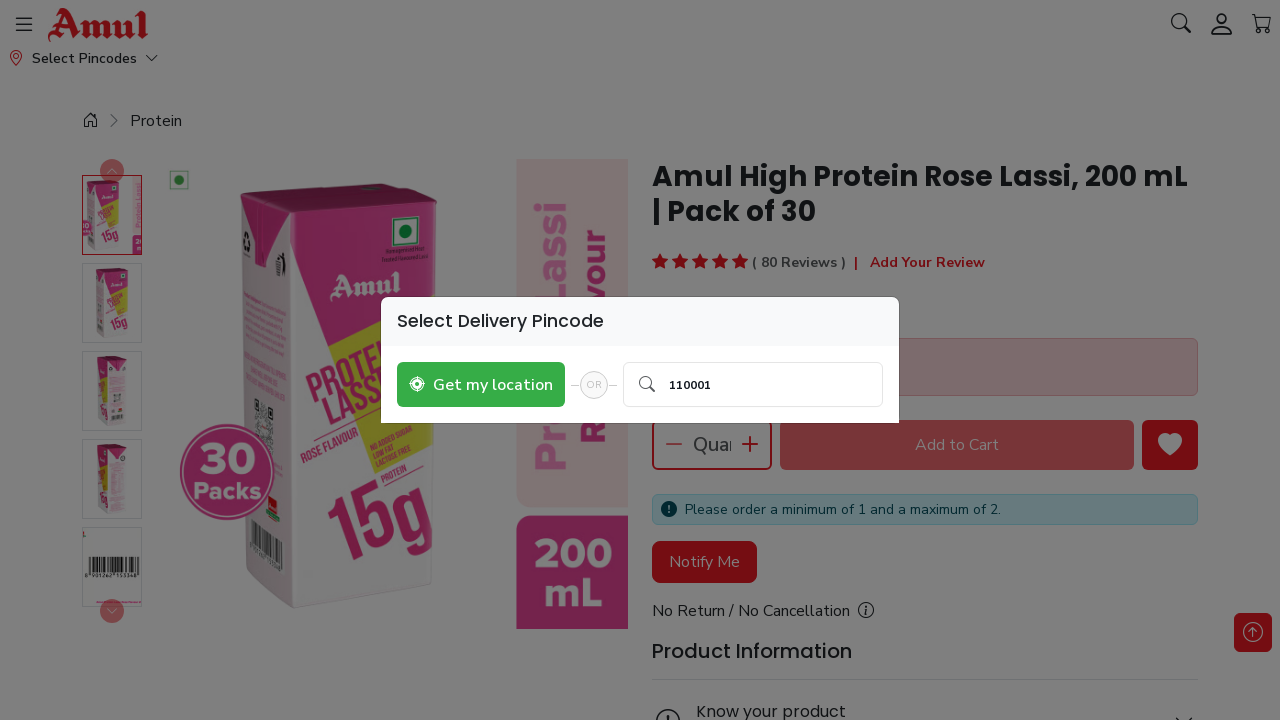

Pressed Enter to submit pincode
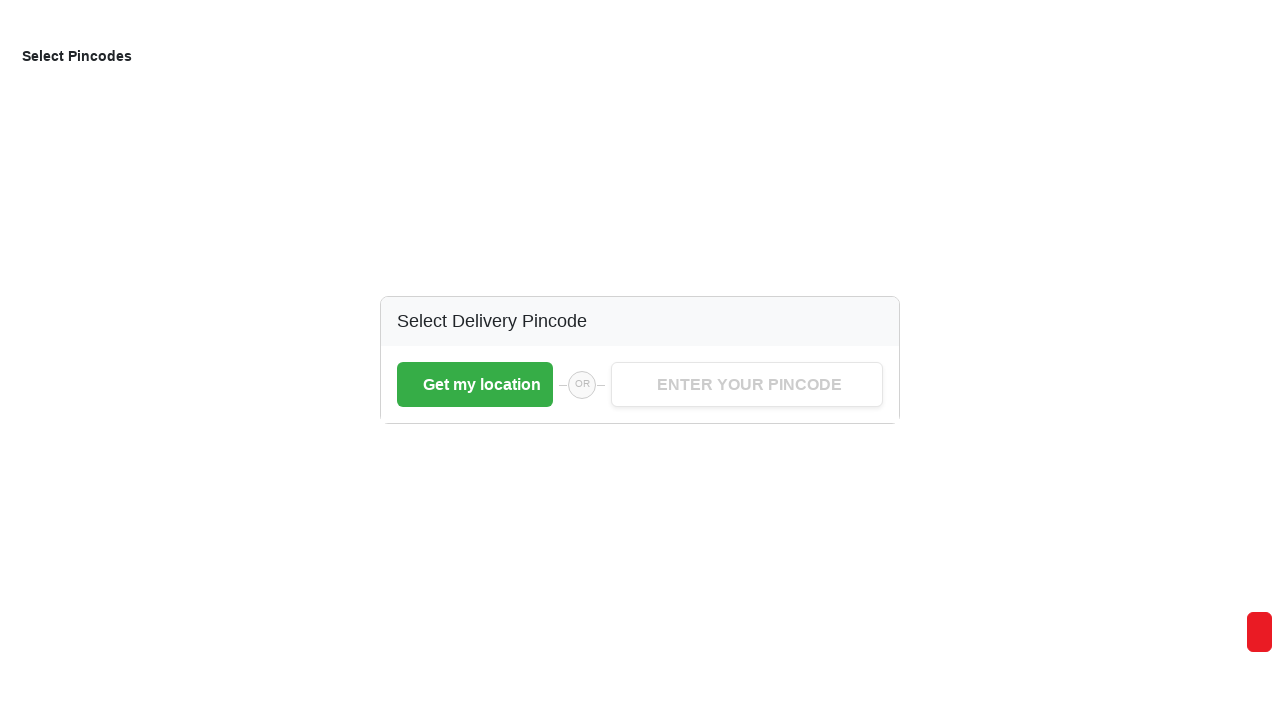

Waited 3 seconds for pincode submission to process
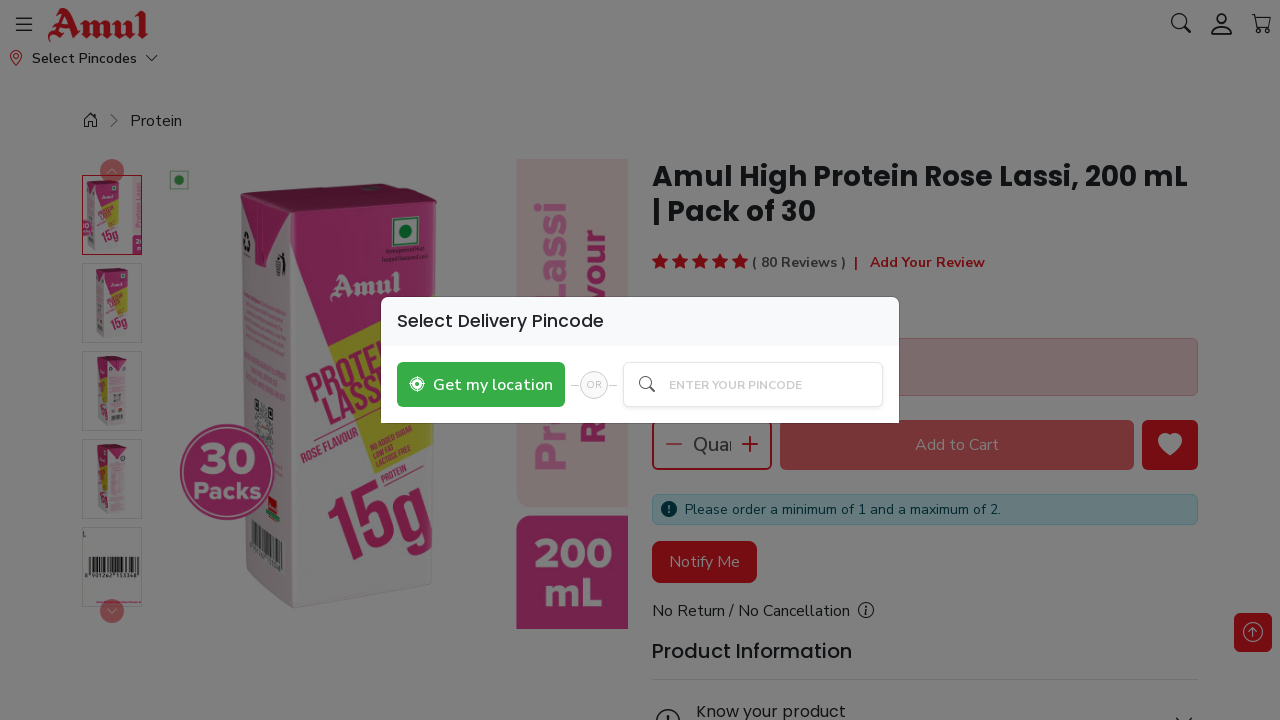

Page body content loaded
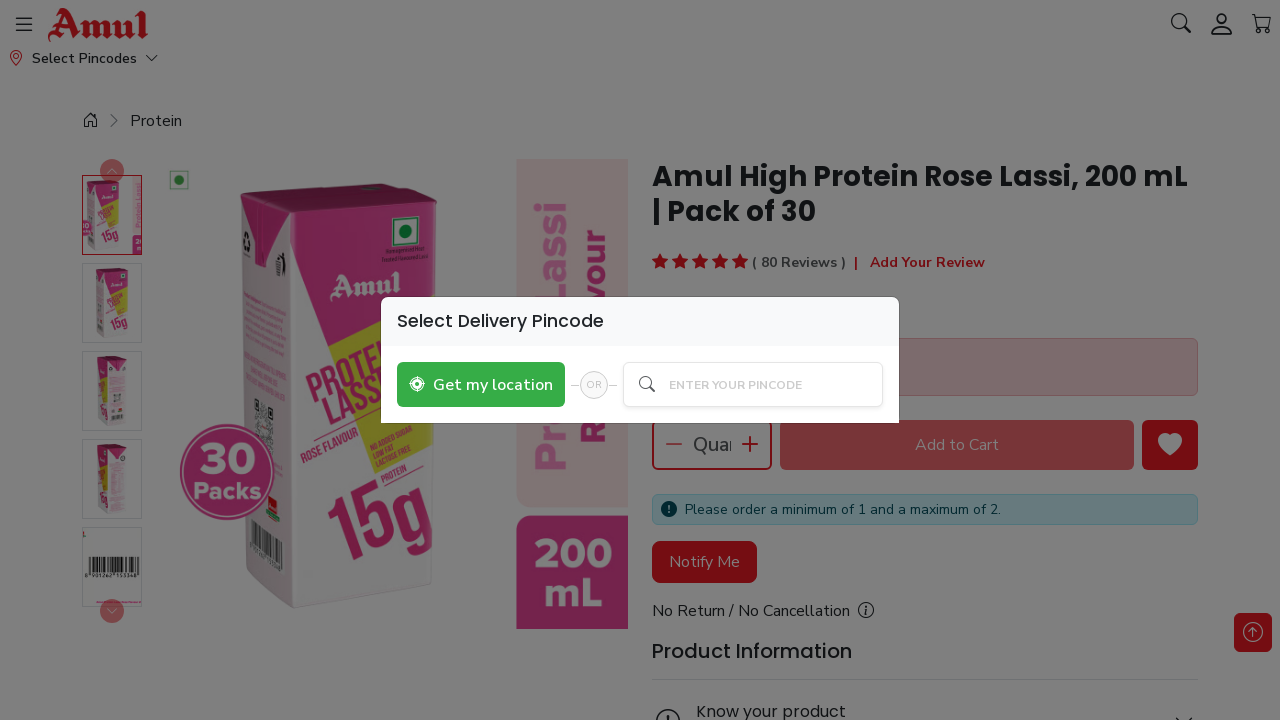

Waited 2 seconds for cart elements to fully load
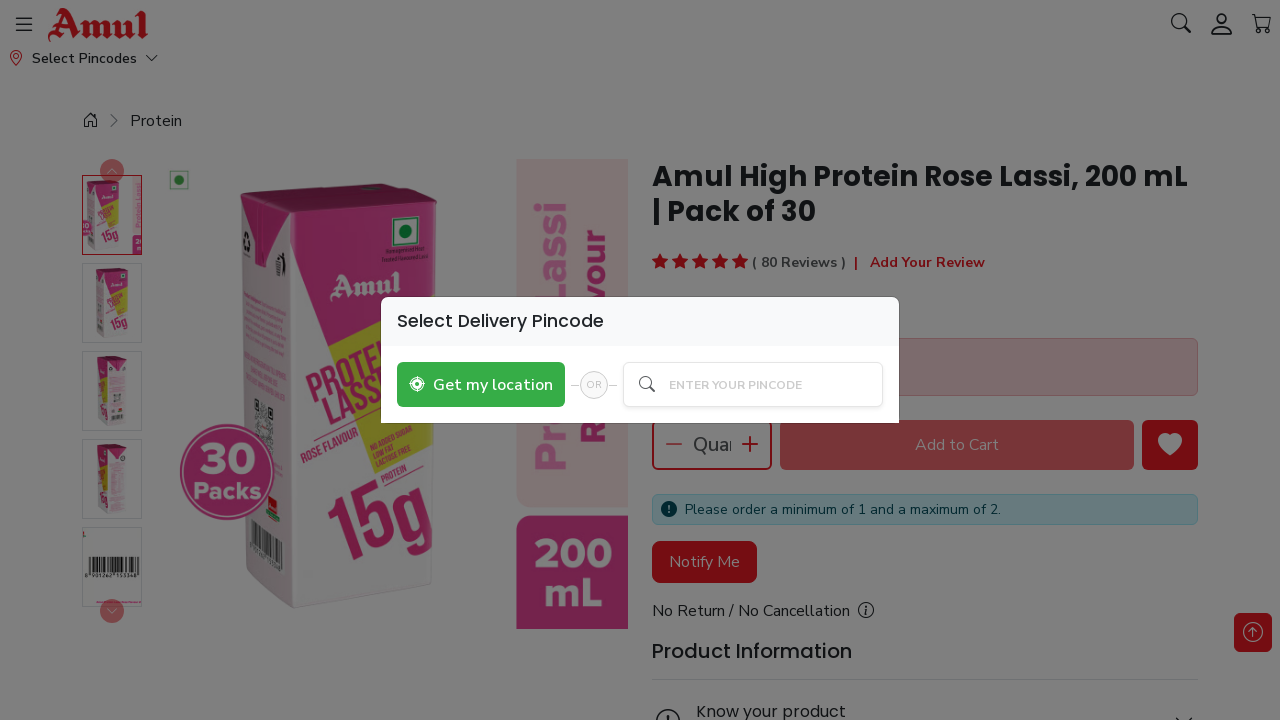

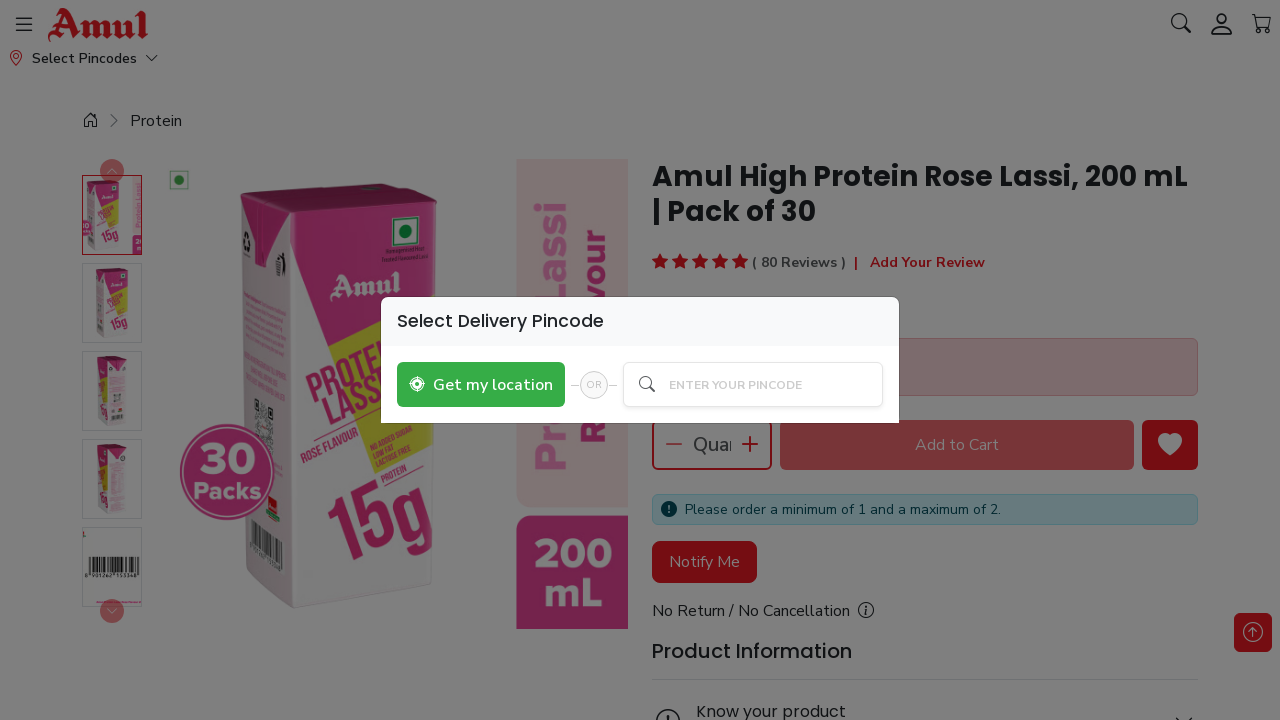